Navigates to Applitools demo application, views the login page, and clicks the login button to proceed to the app page

Starting URL: https://demo.applitools.com

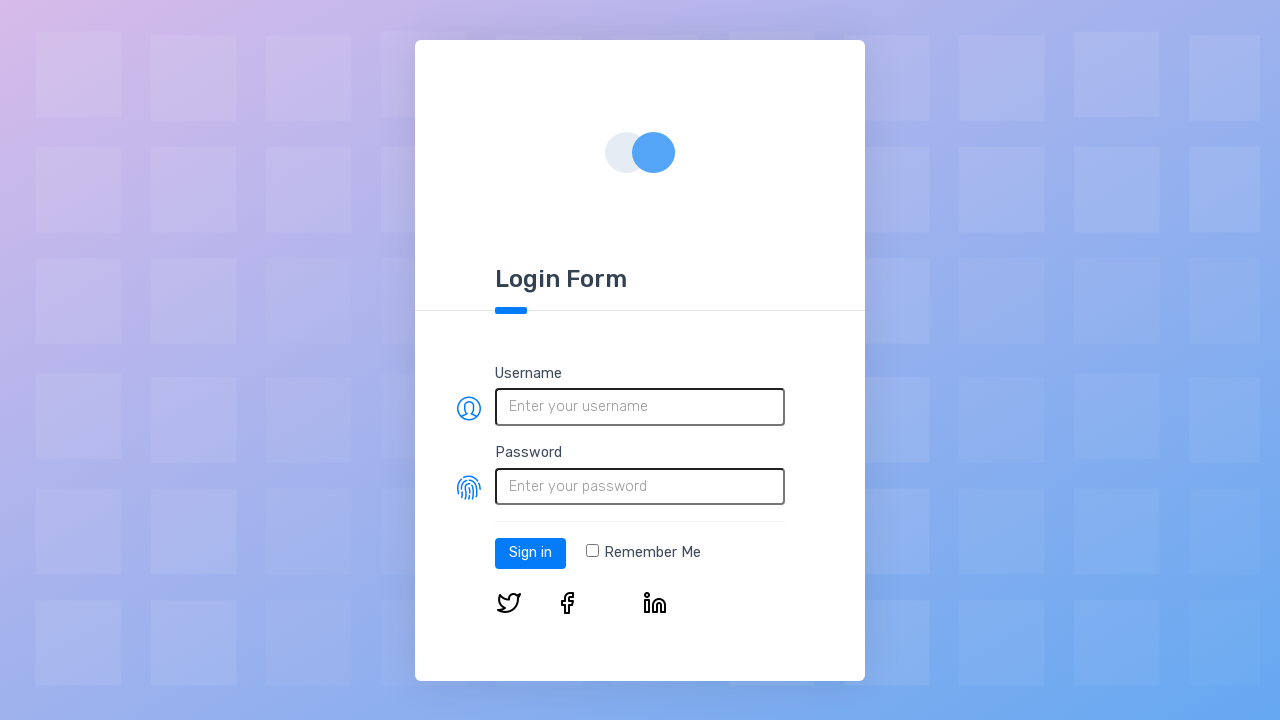

Login page loaded - login button is visible
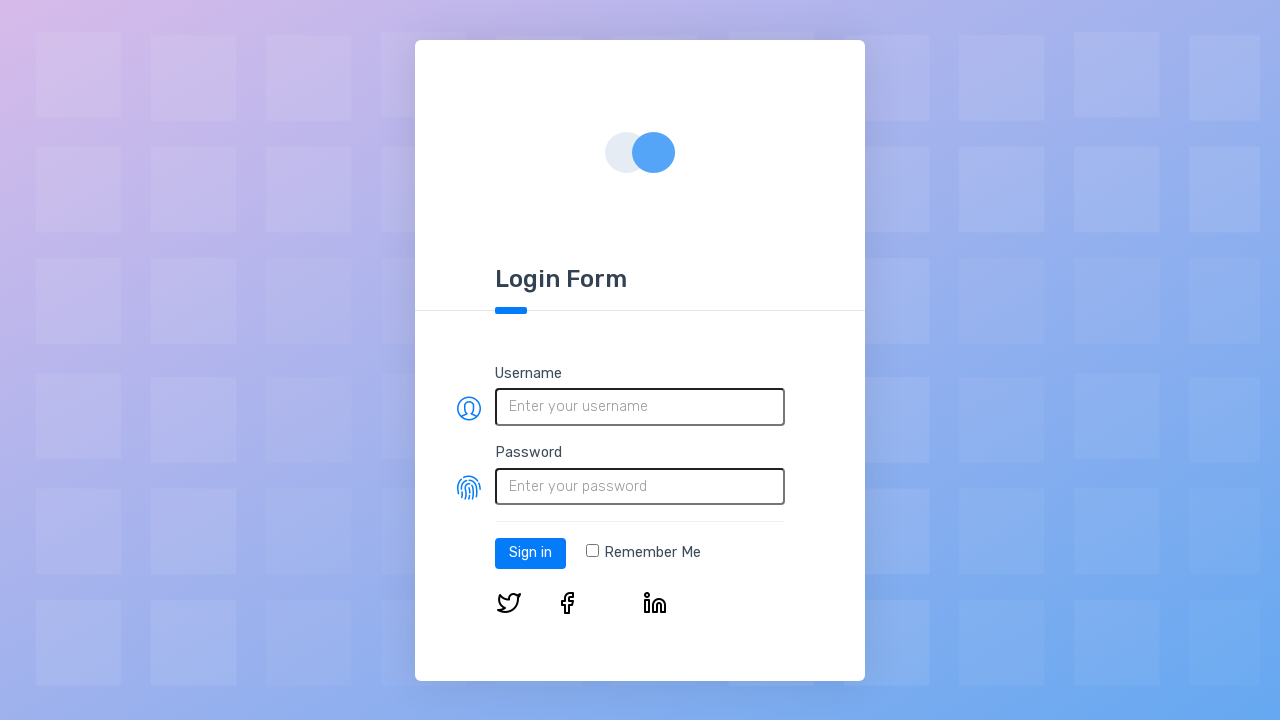

Clicked login button to proceed to app page at (530, 553) on #log-in
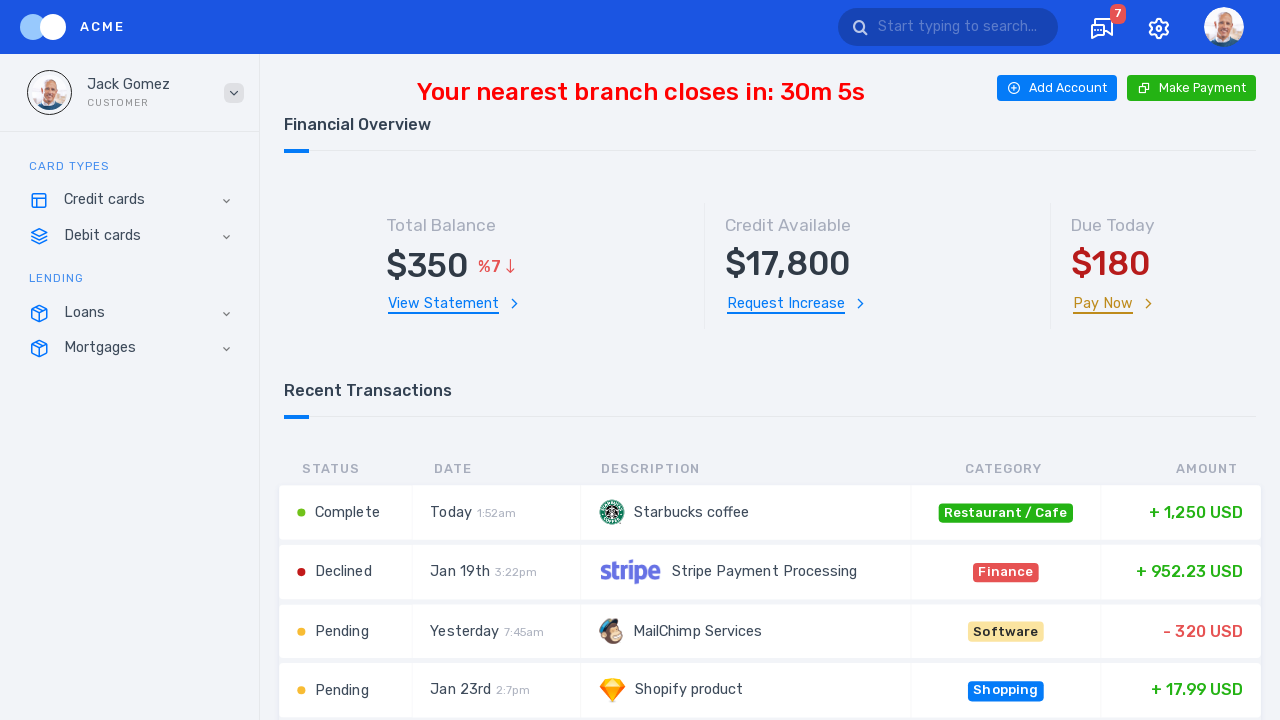

App page loaded after login - network idle
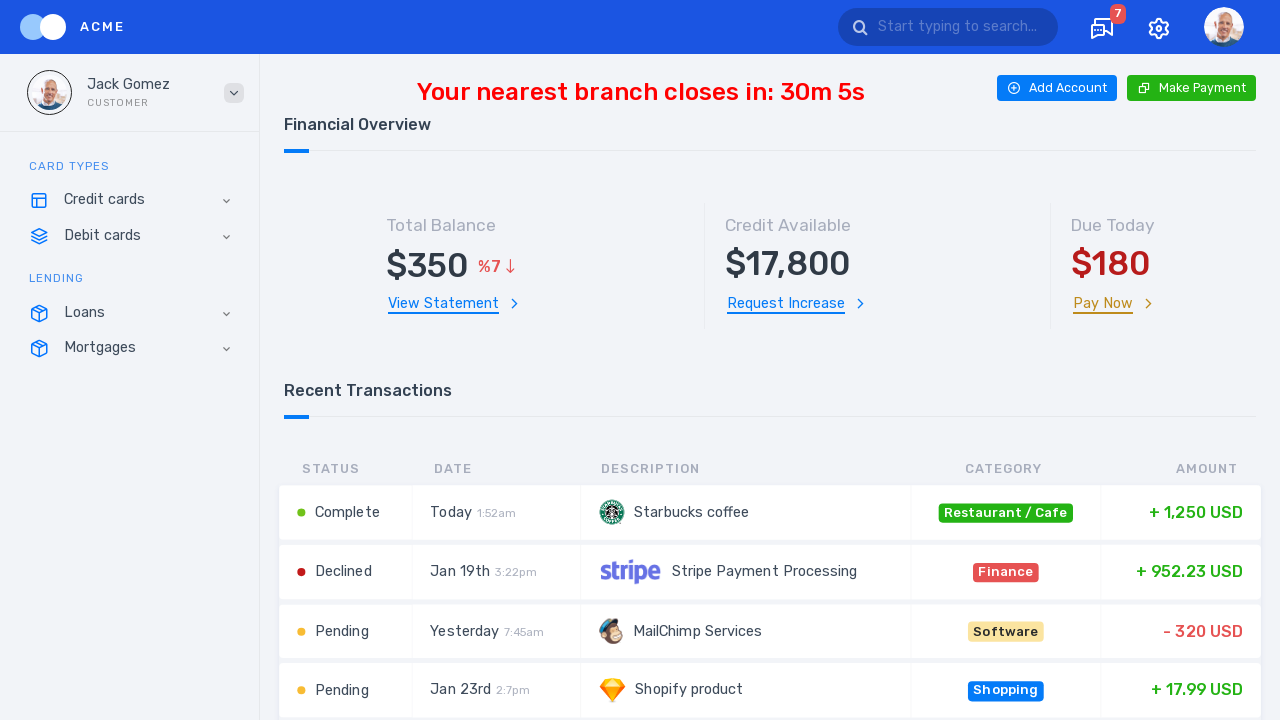

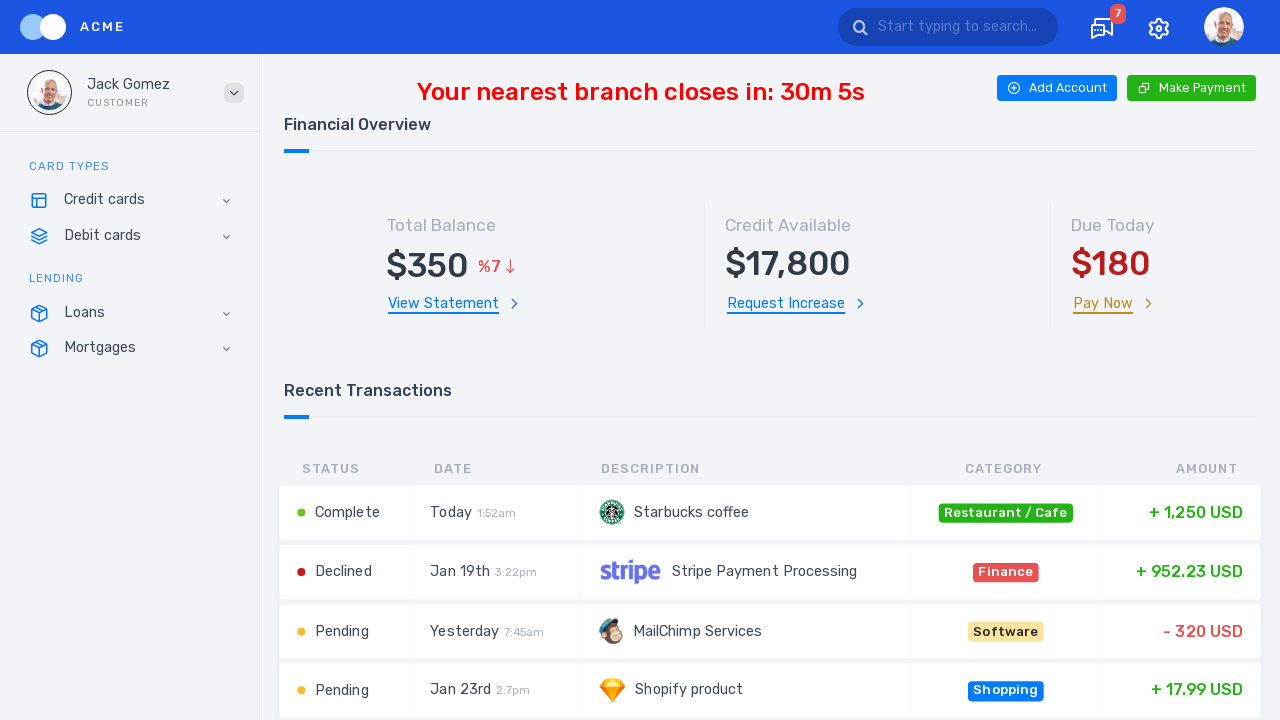